Waits for a price to reach $100, then solves a mathematical captcha by calculating a logarithmic function and submitting the answer

Starting URL: http://suninjuly.github.io/explicit_wait2.html

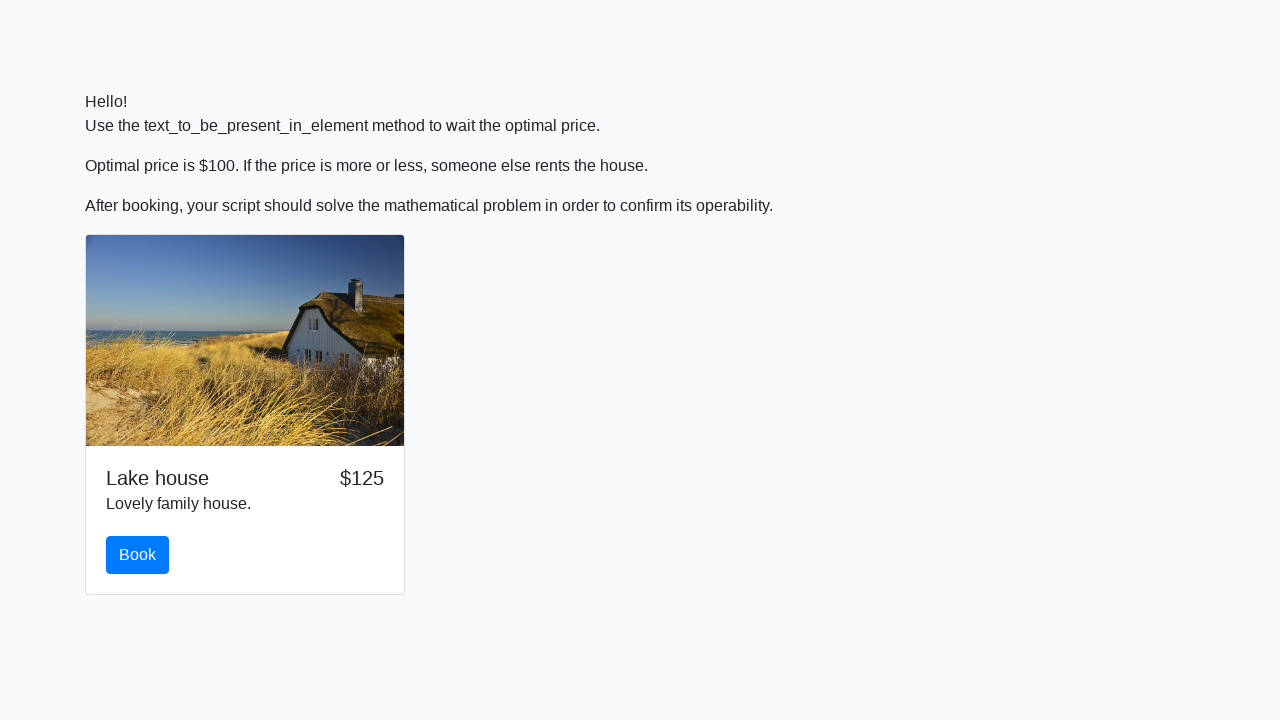

Waited for price to reach $100
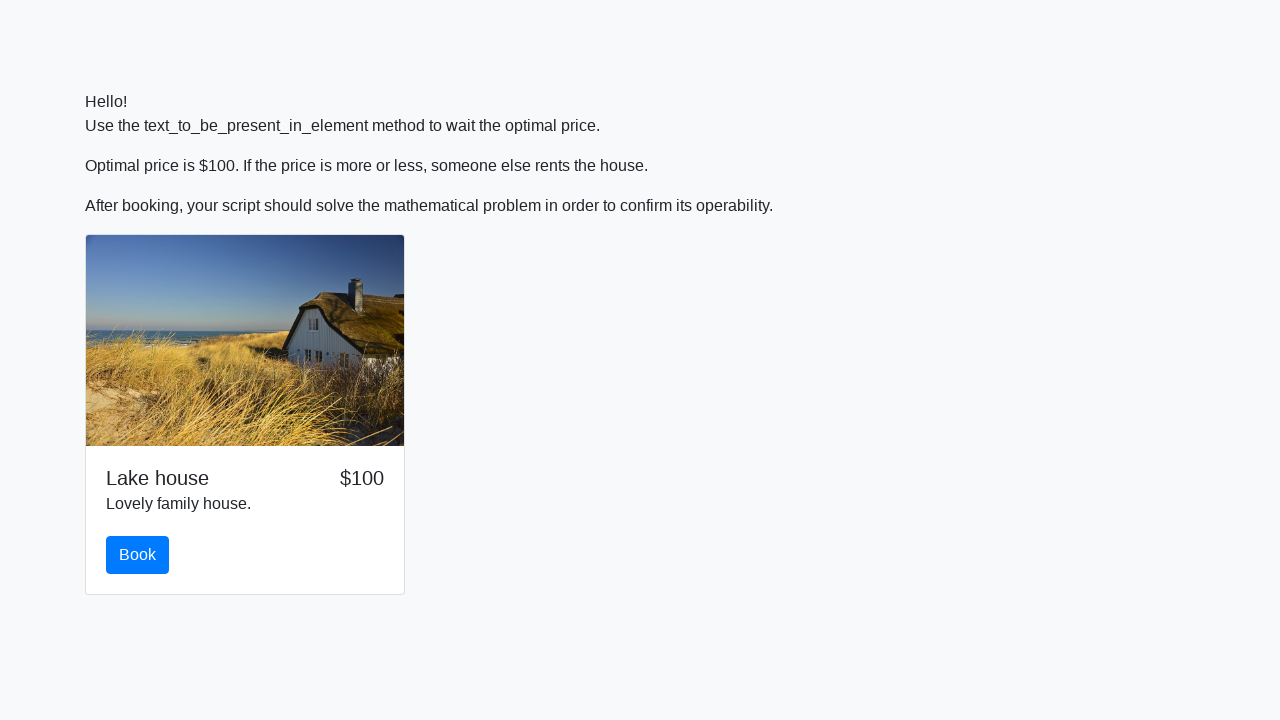

Clicked the book button at (138, 555) on #book
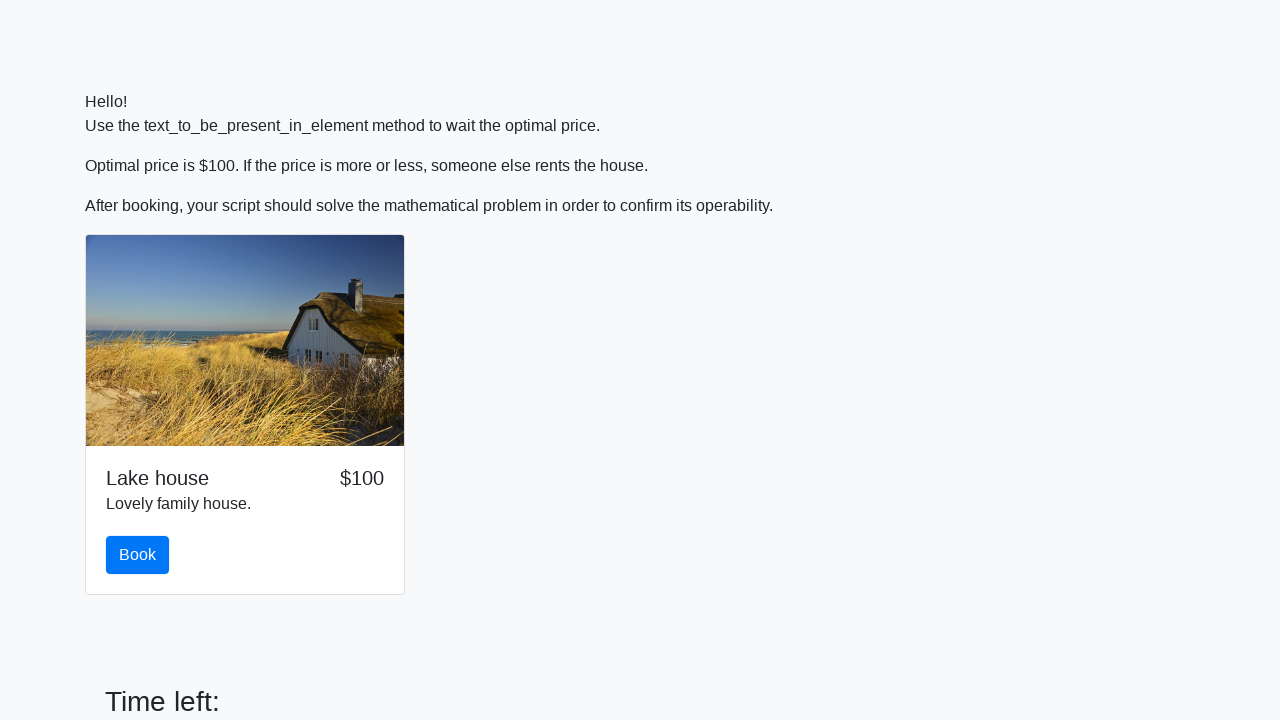

Retrieved input value from #input_value element
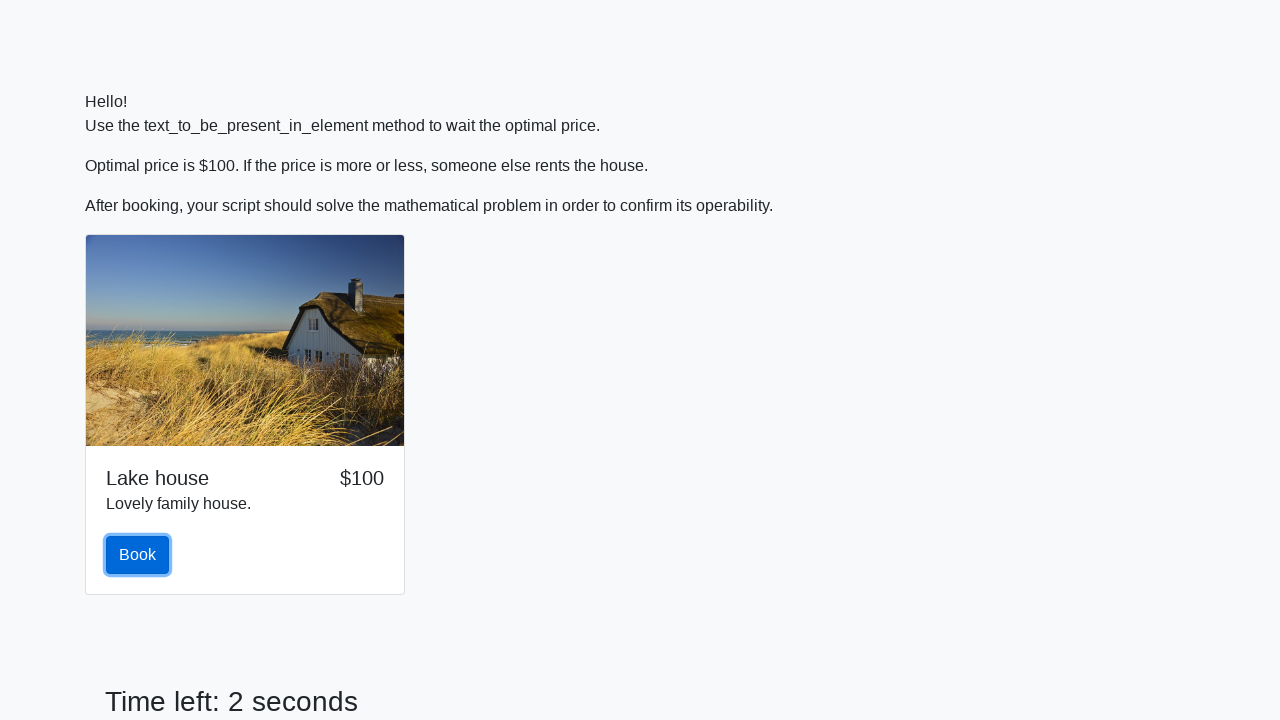

Converted input value to integer: 603
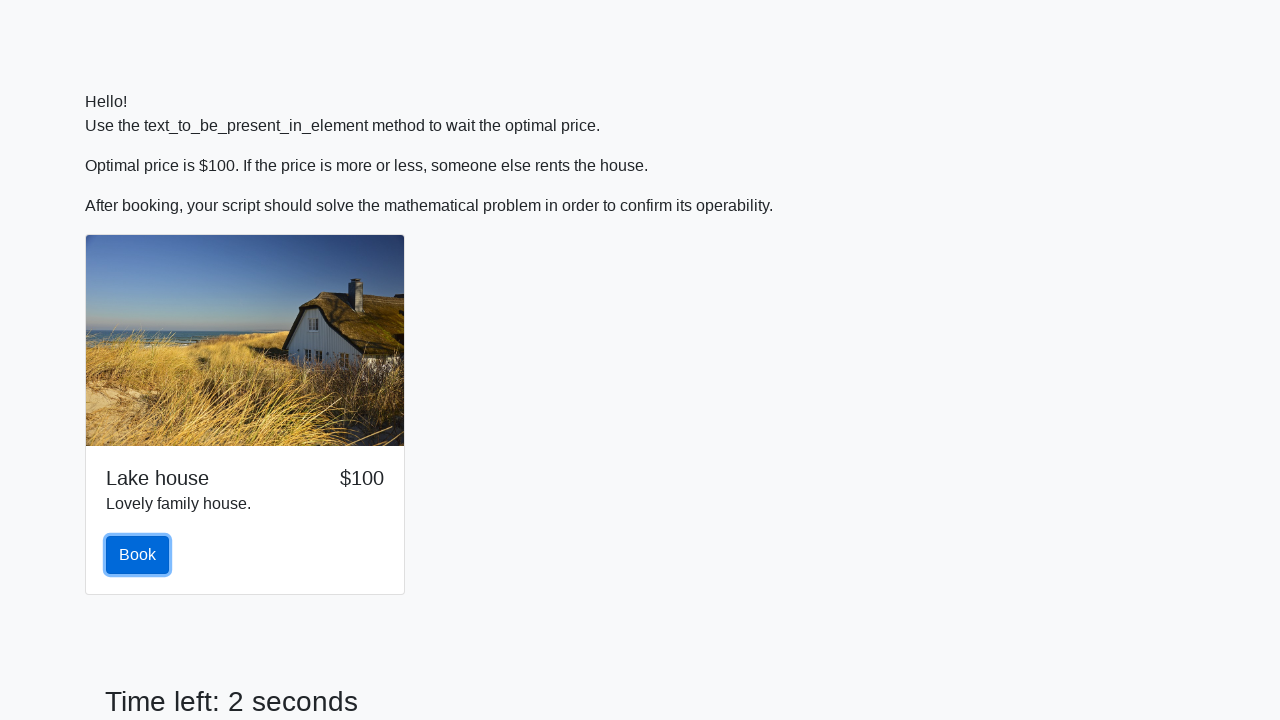

Calculated logarithmic function result: 0.7960060357333028
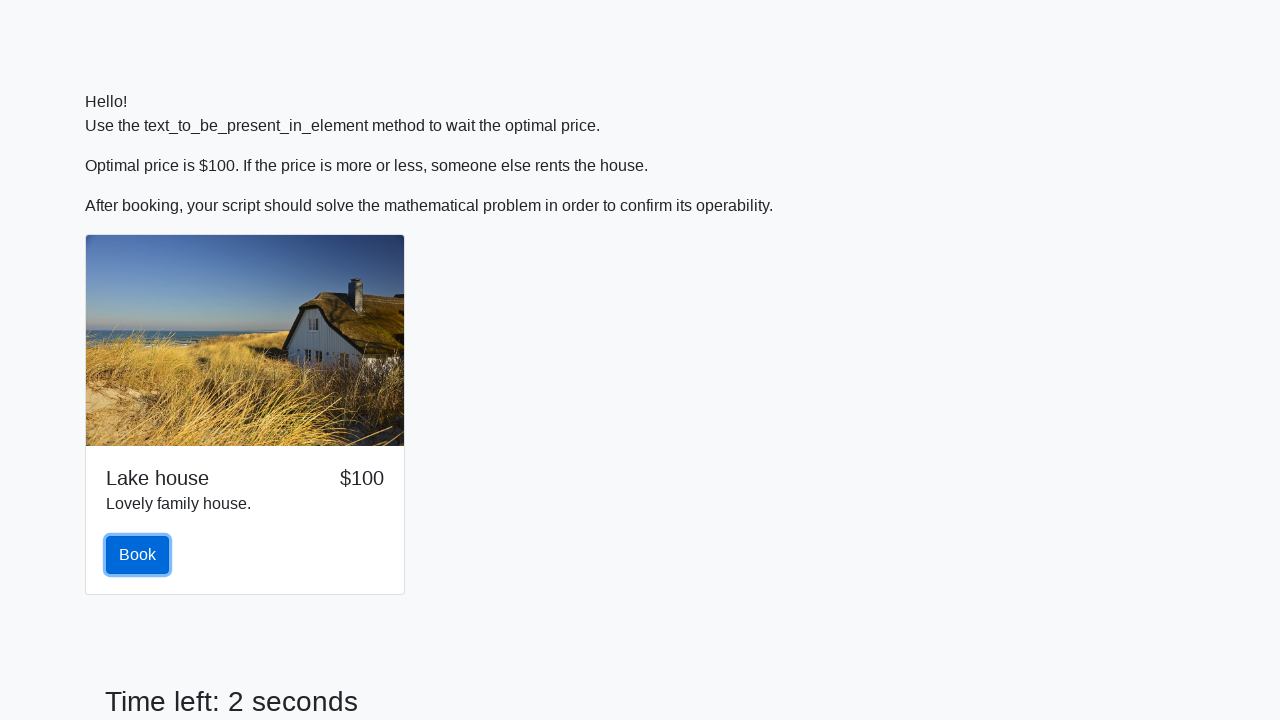

Filled answer field with calculated result on #answer
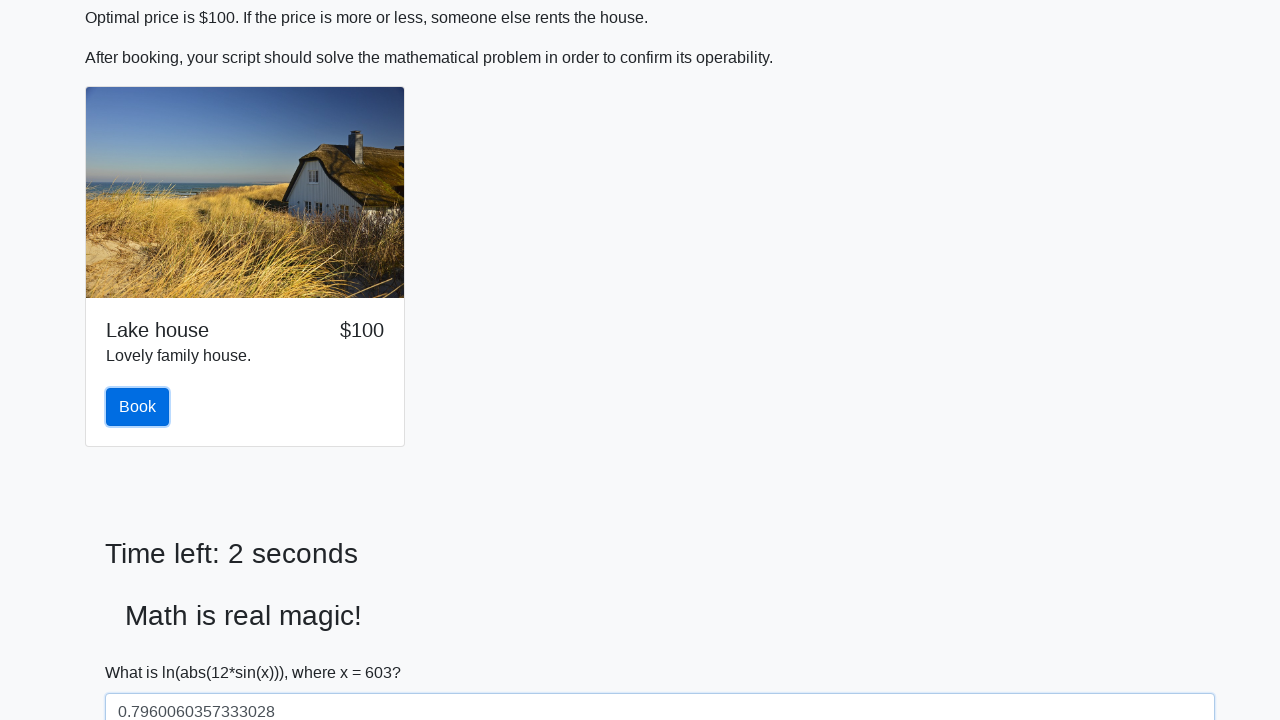

Clicked solve button to submit the answer at (143, 651) on #solve
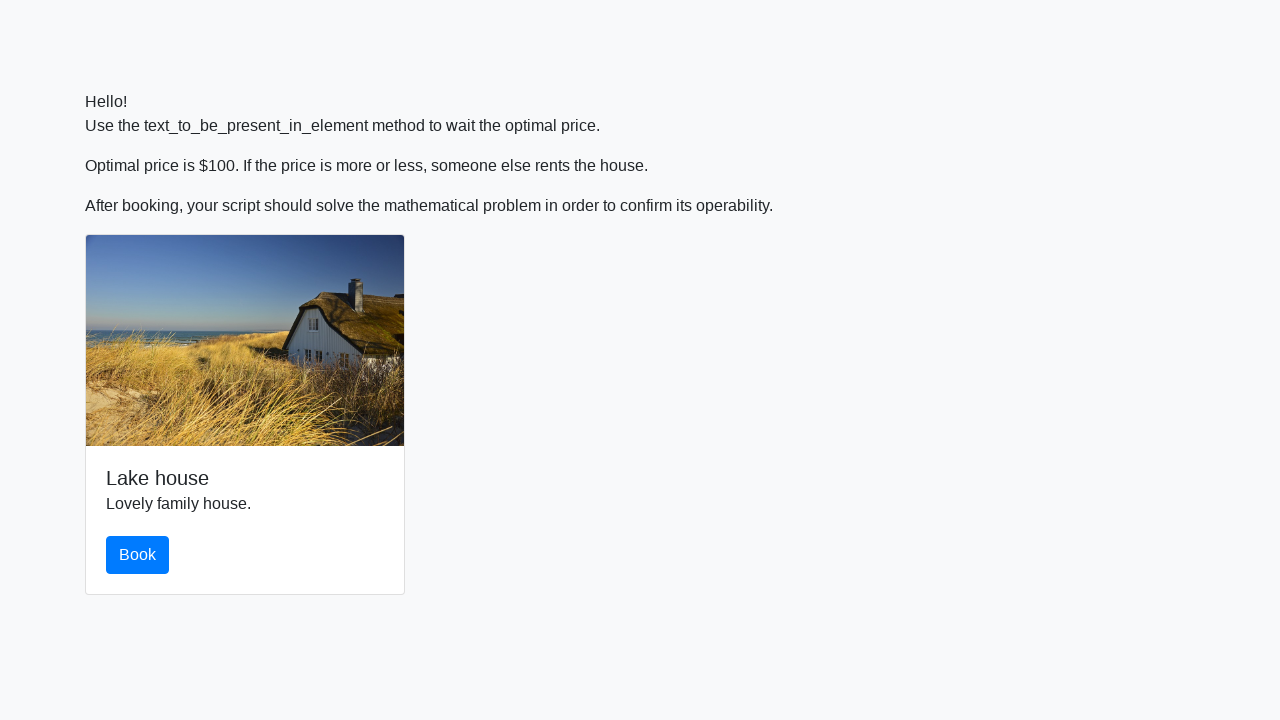

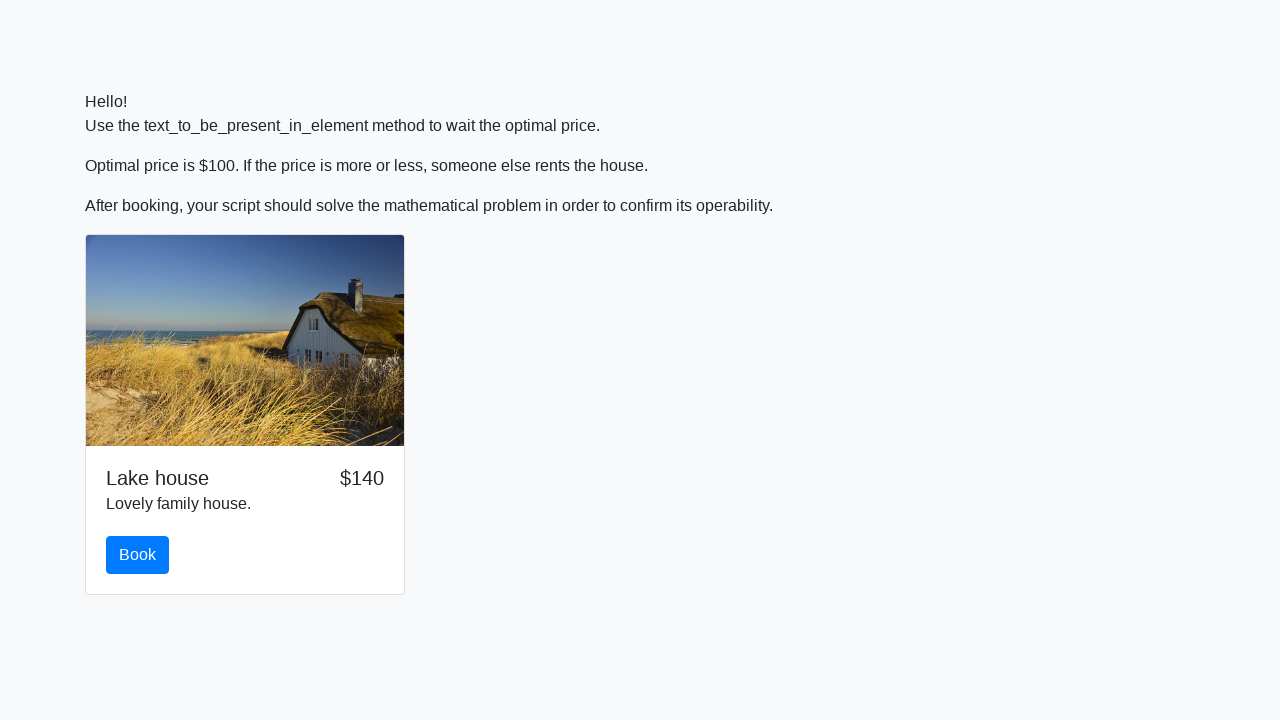